Tests that a user can visit the Amber Framework homepage and click the getting started button to see the Introduction page

Starting URL: http://www.amberframework.org

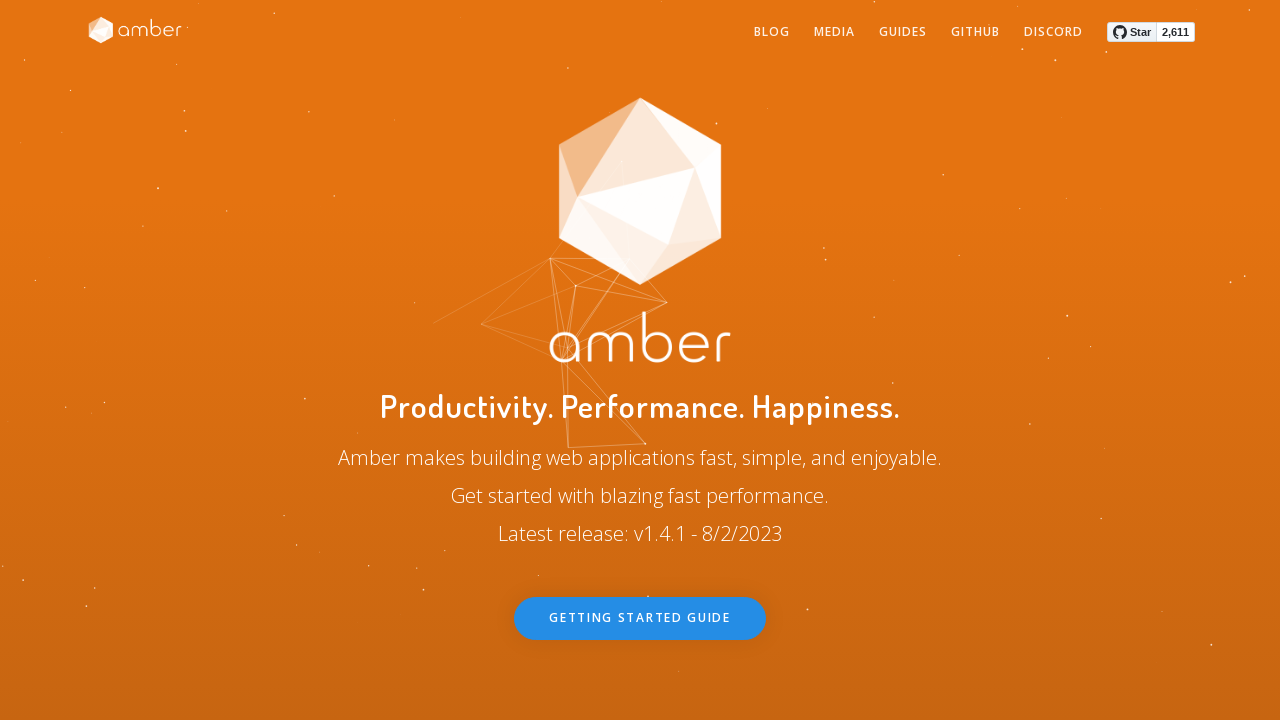

Navigated to Amber Framework homepage
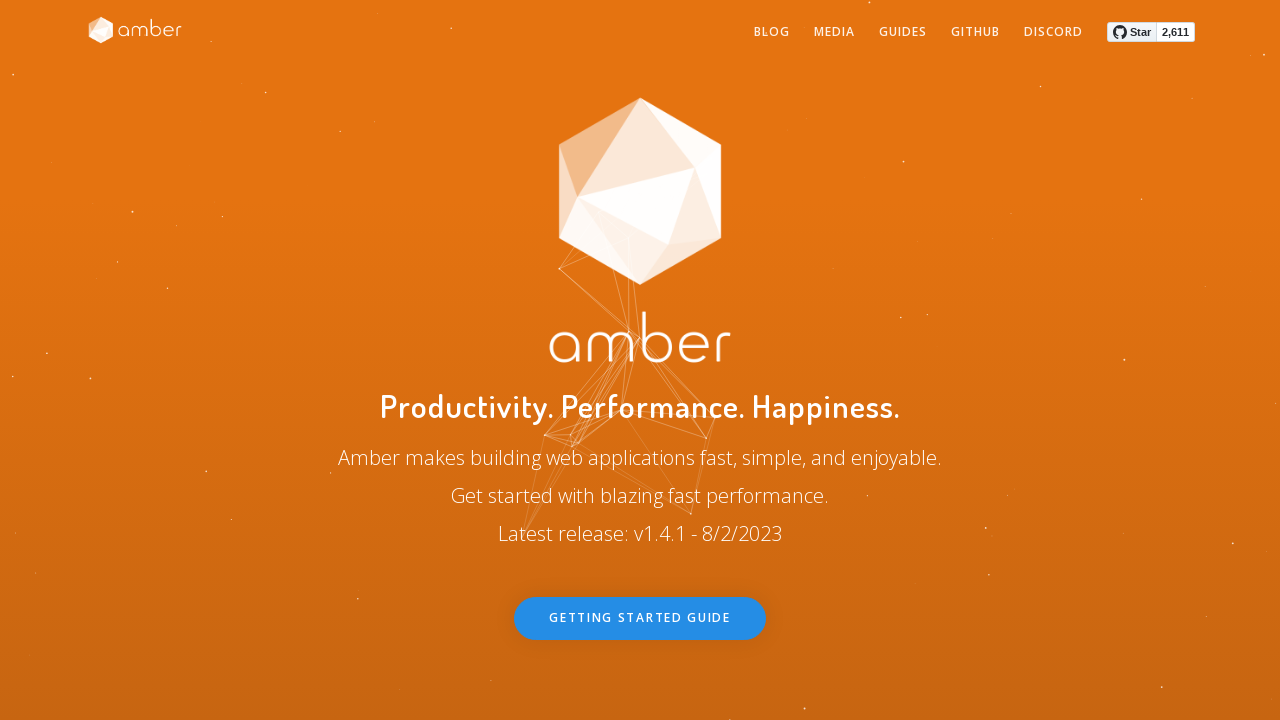

Clicked Getting Started button in header at (640, 619) on header a.btn.btn-primary
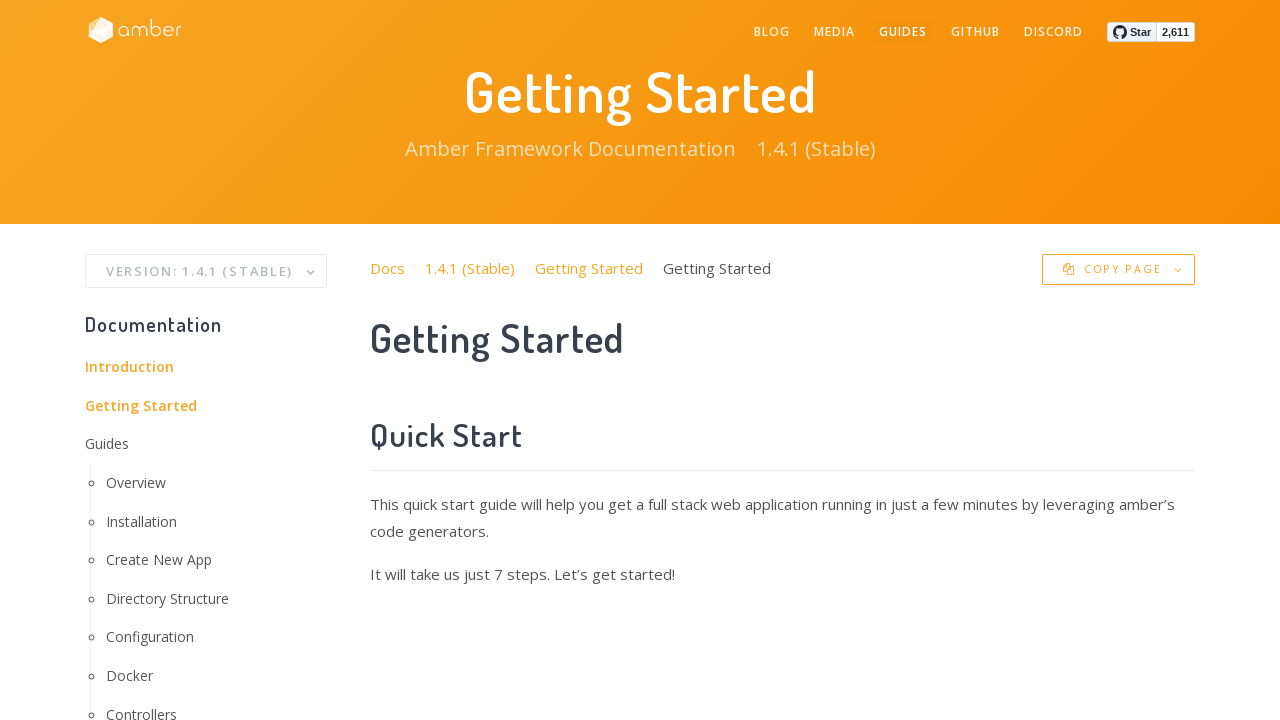

Introduction page content loaded
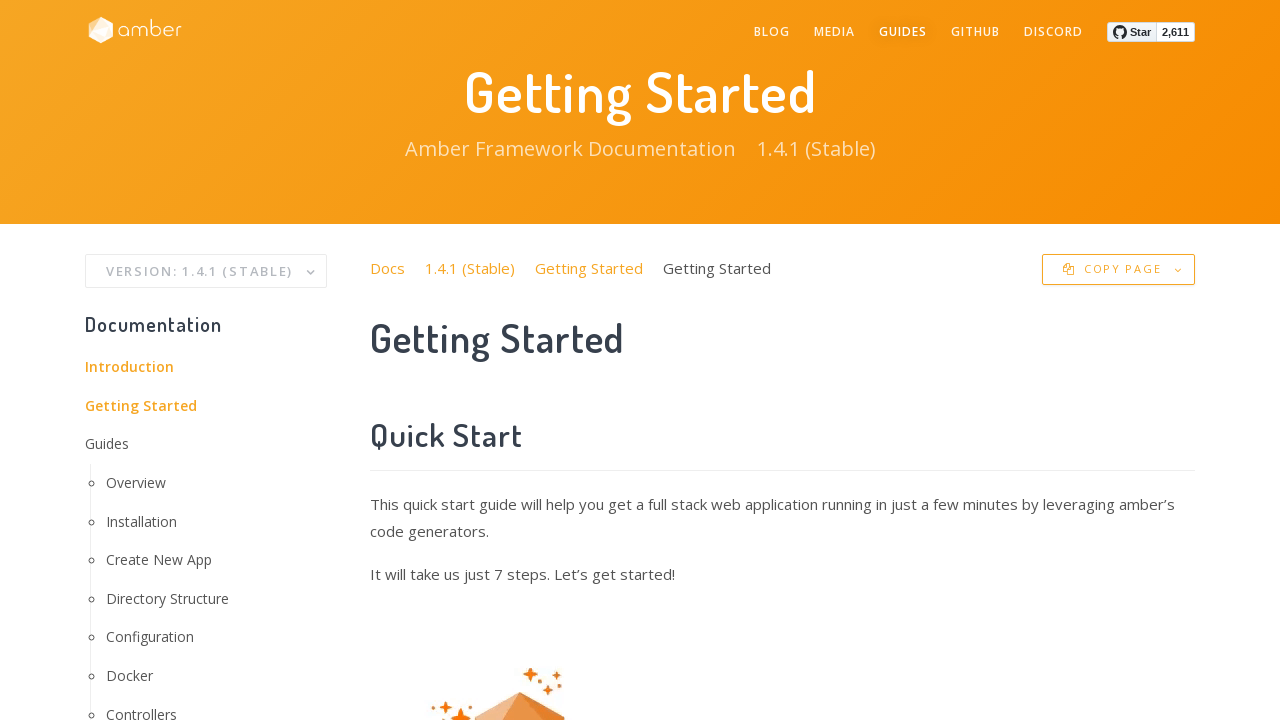

Verified 'Introduction' text is present on page
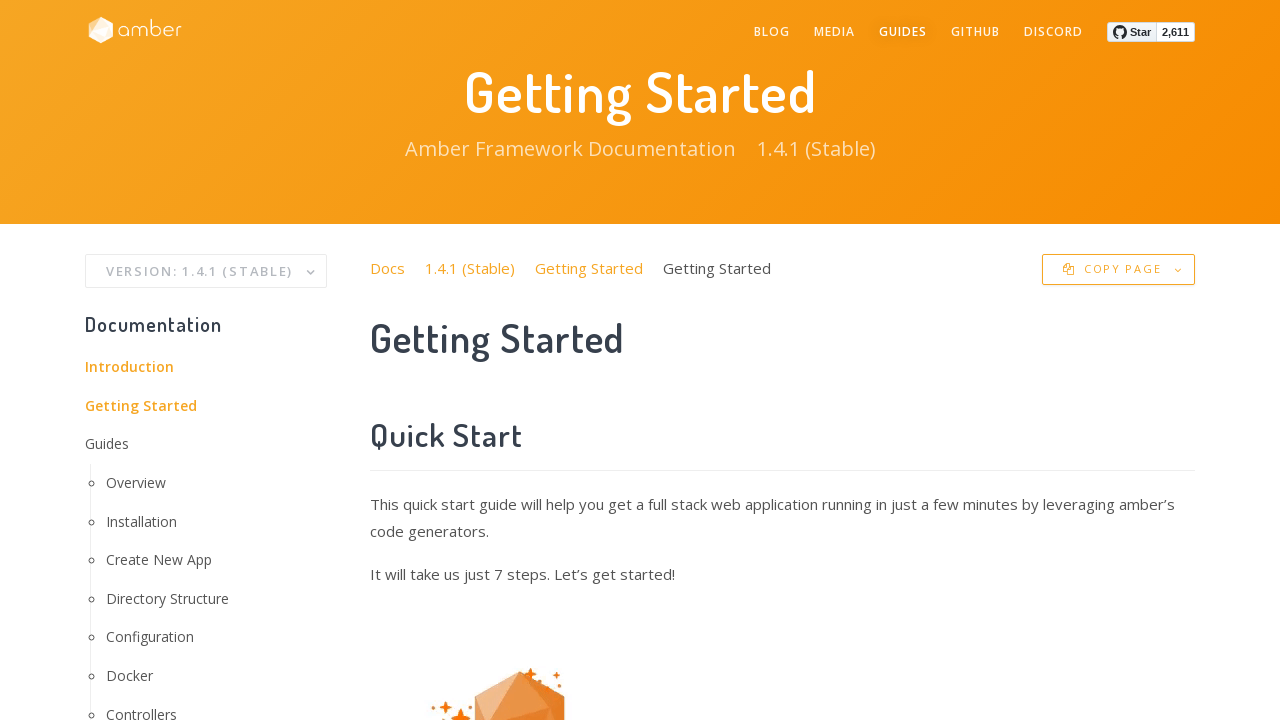

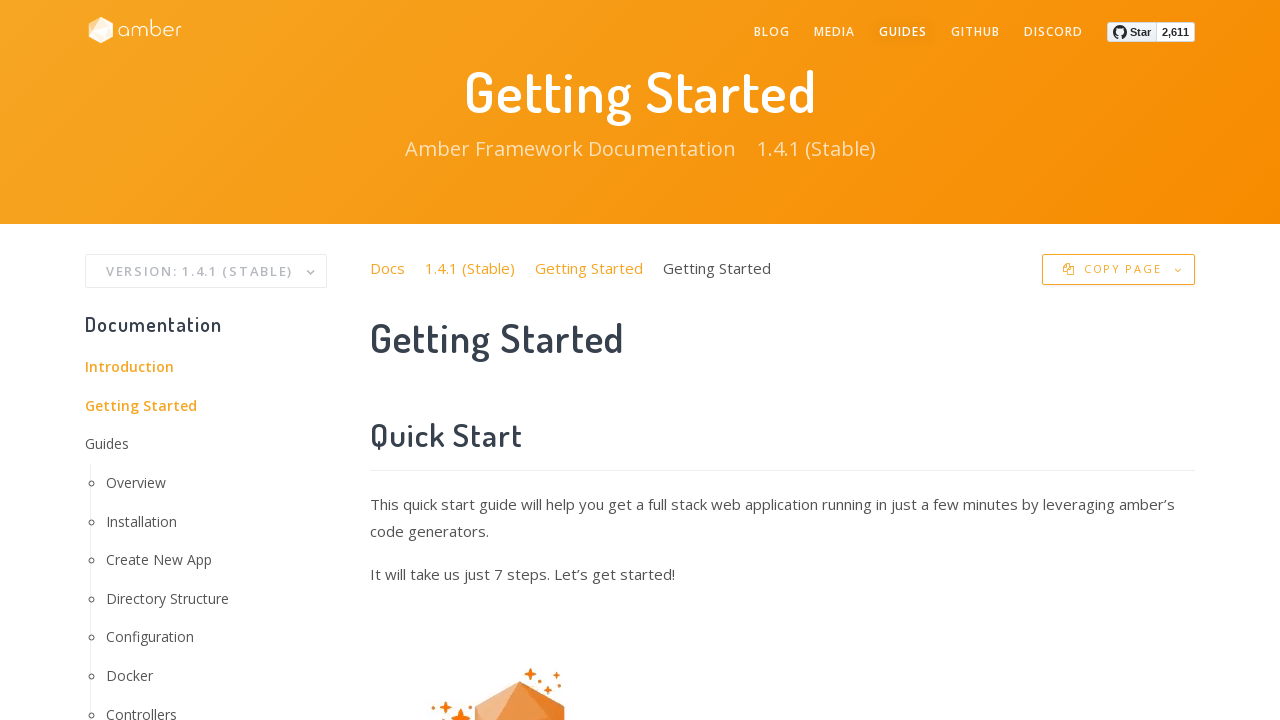